Tests that entering a non-perfect square (66) displays an alert with the square root including decimal remainder

Starting URL: https://kristinek.github.io/site/tasks/enter_a_number

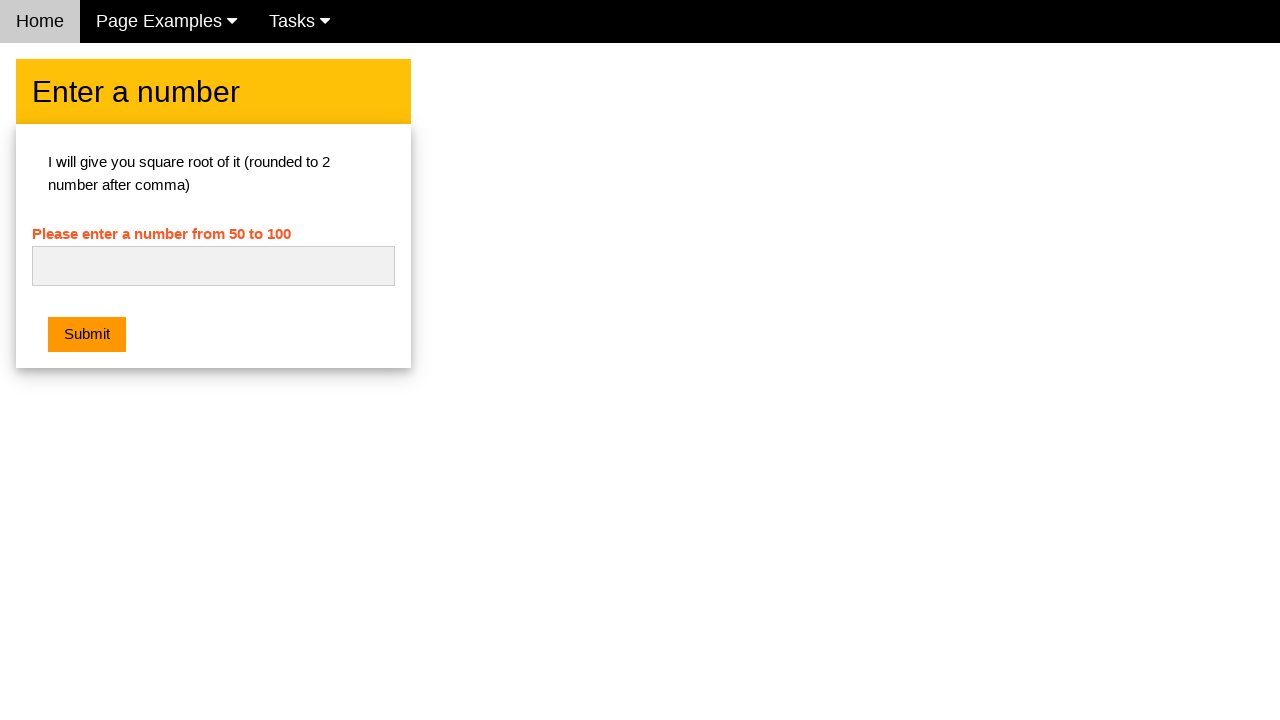

Entered non-perfect square number 66 into input field on #numb
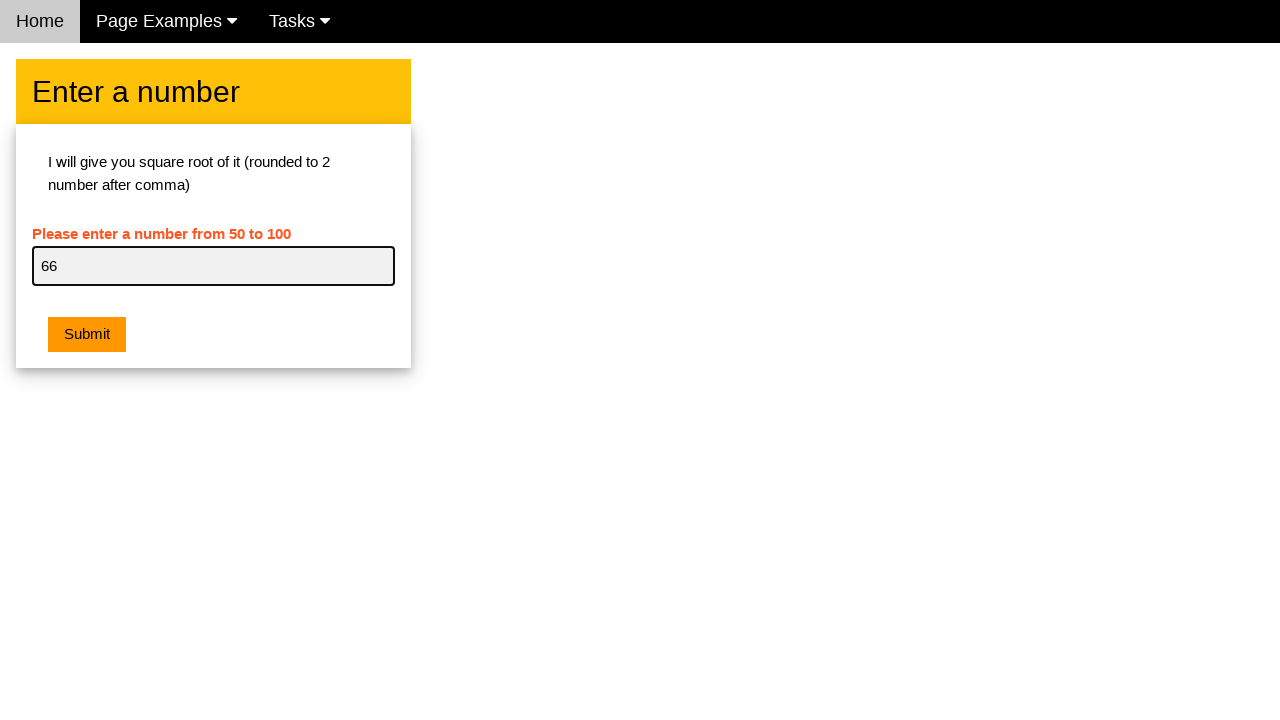

Clicked submit button at (87, 335) on .w3-orange
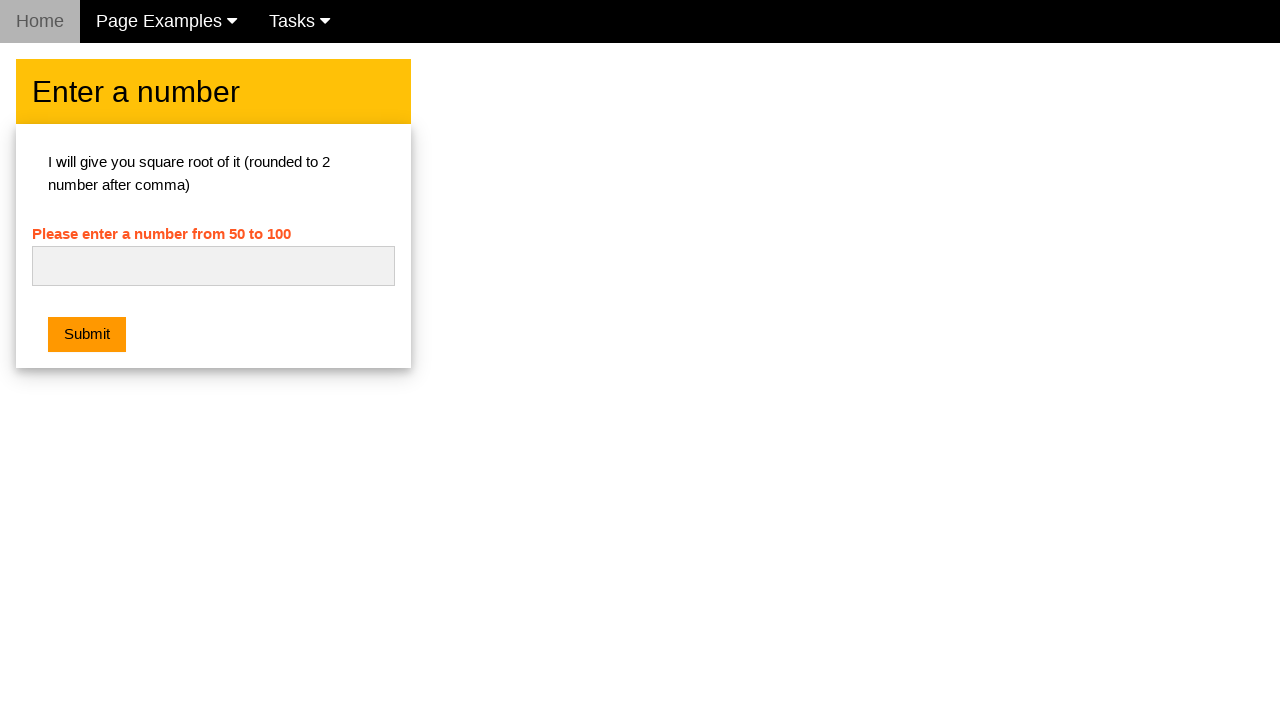

Set up dialog handler to accept alerts
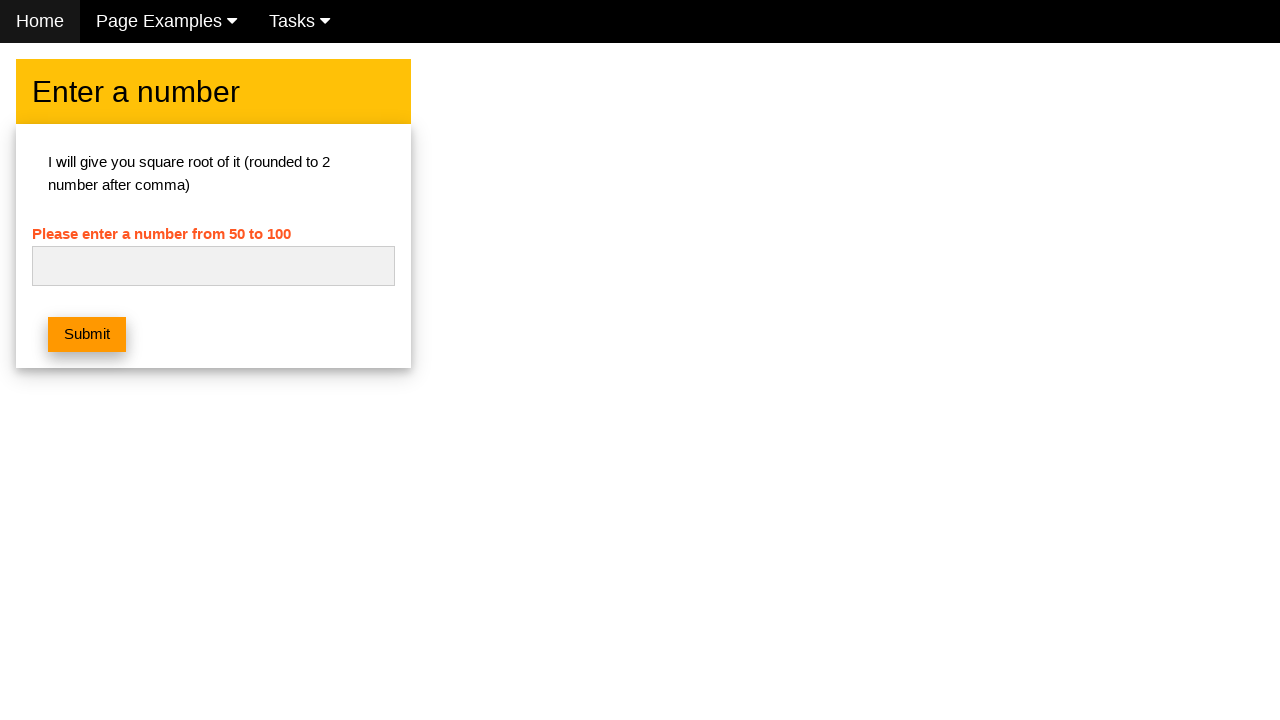

Waited 500ms for alert dialog to appear with square root result
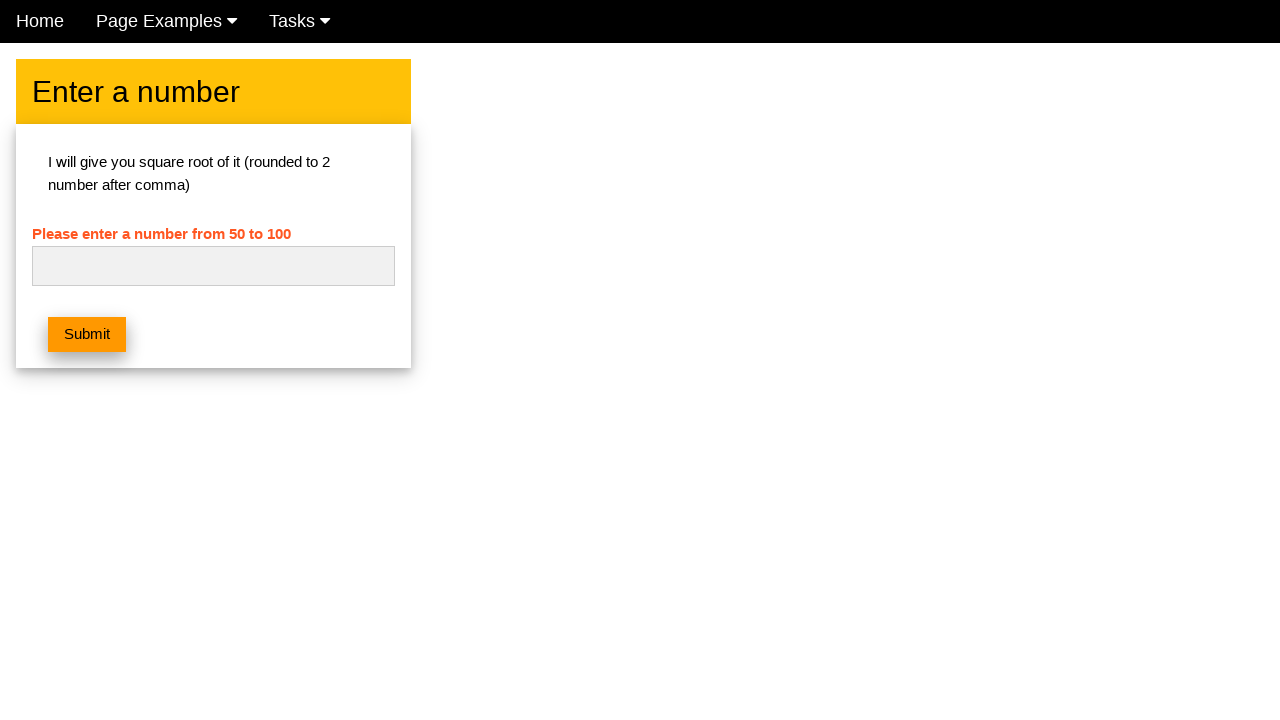

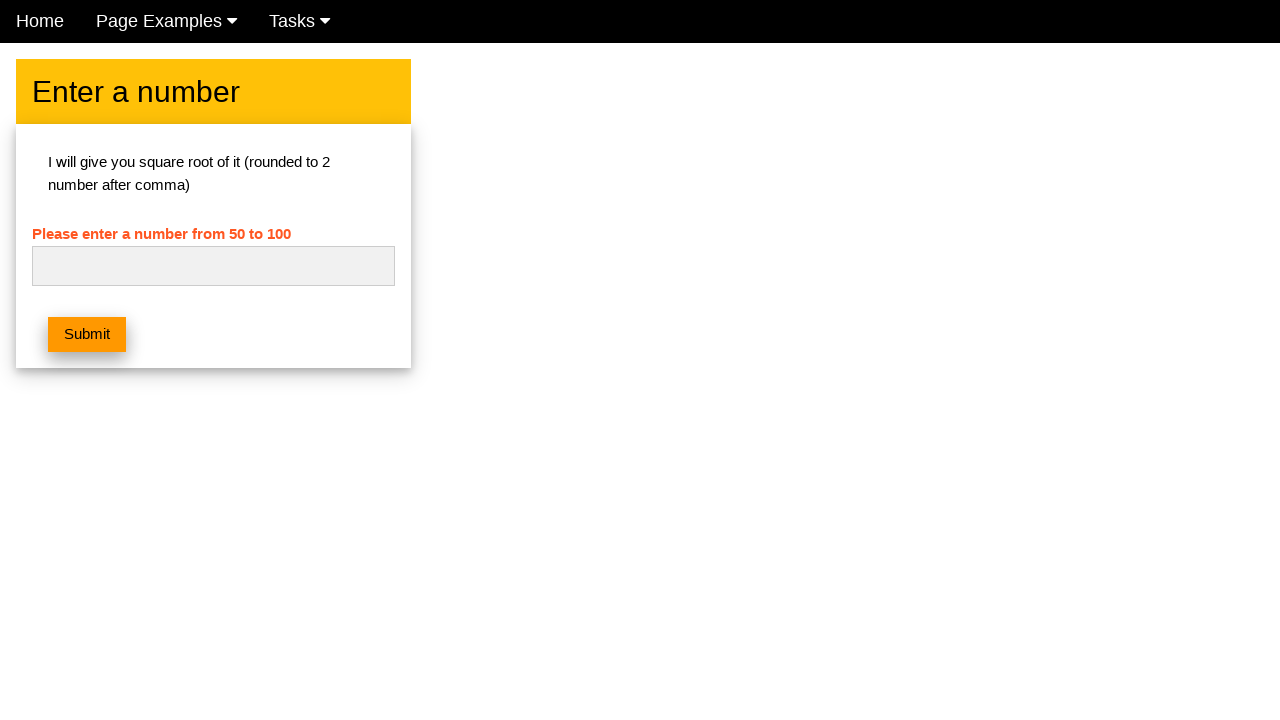